Waits for price to reach $100, clicks book button, then solves a mathematical expression and submits the answer

Starting URL: https://suninjuly.github.io/explicit_wait2.html

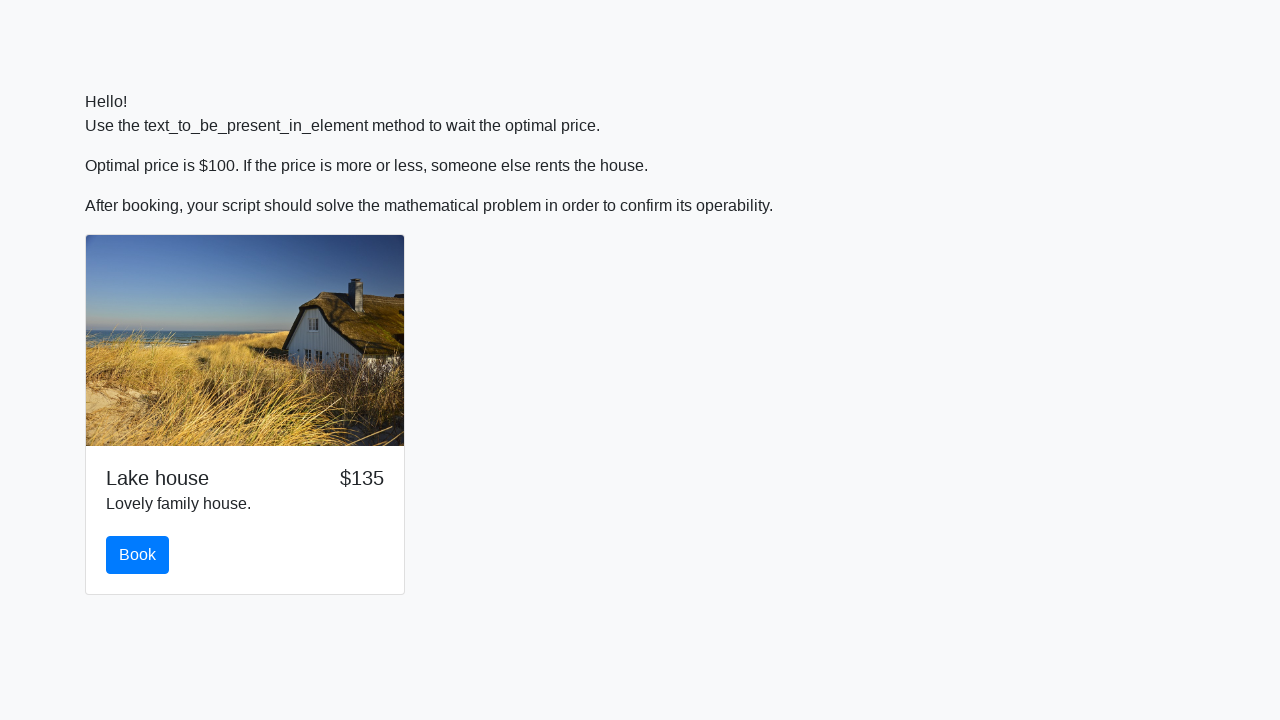

Waited for price to reach $100
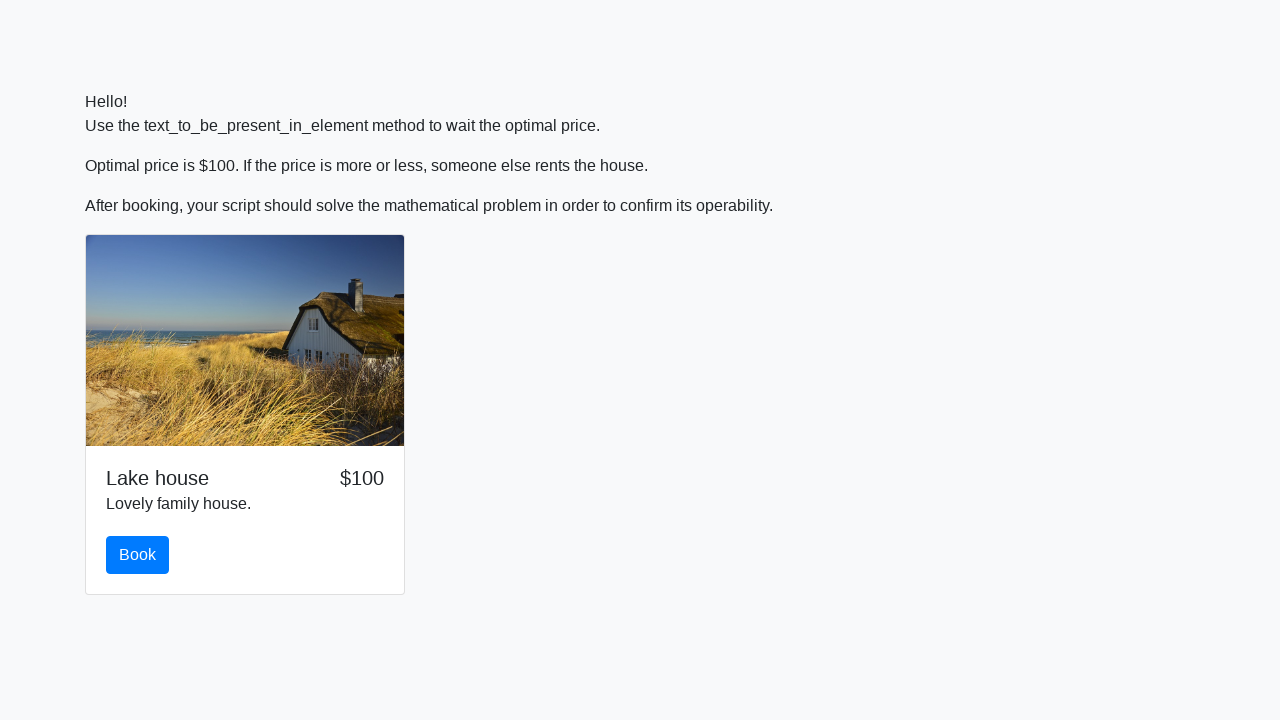

Clicked the book button at (138, 555) on #book
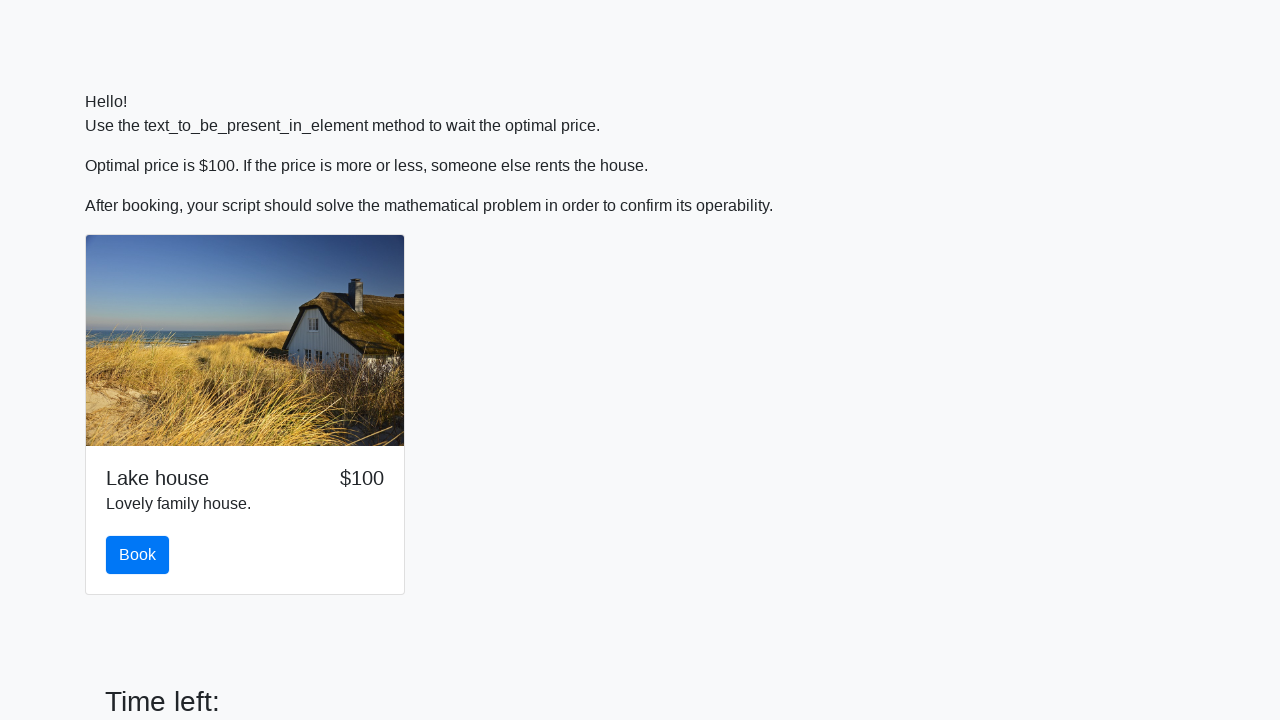

Retrieved value to calculate: 614
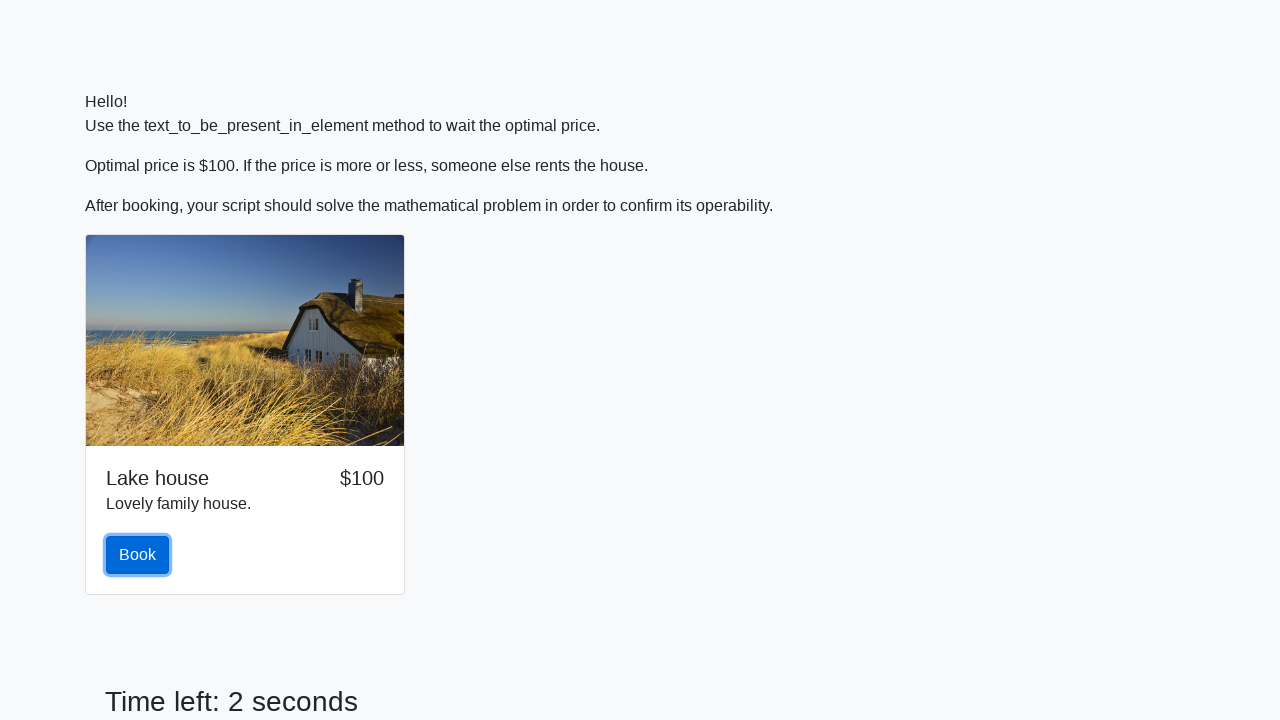

Calculated mathematical expression result: 2.4683692797289067
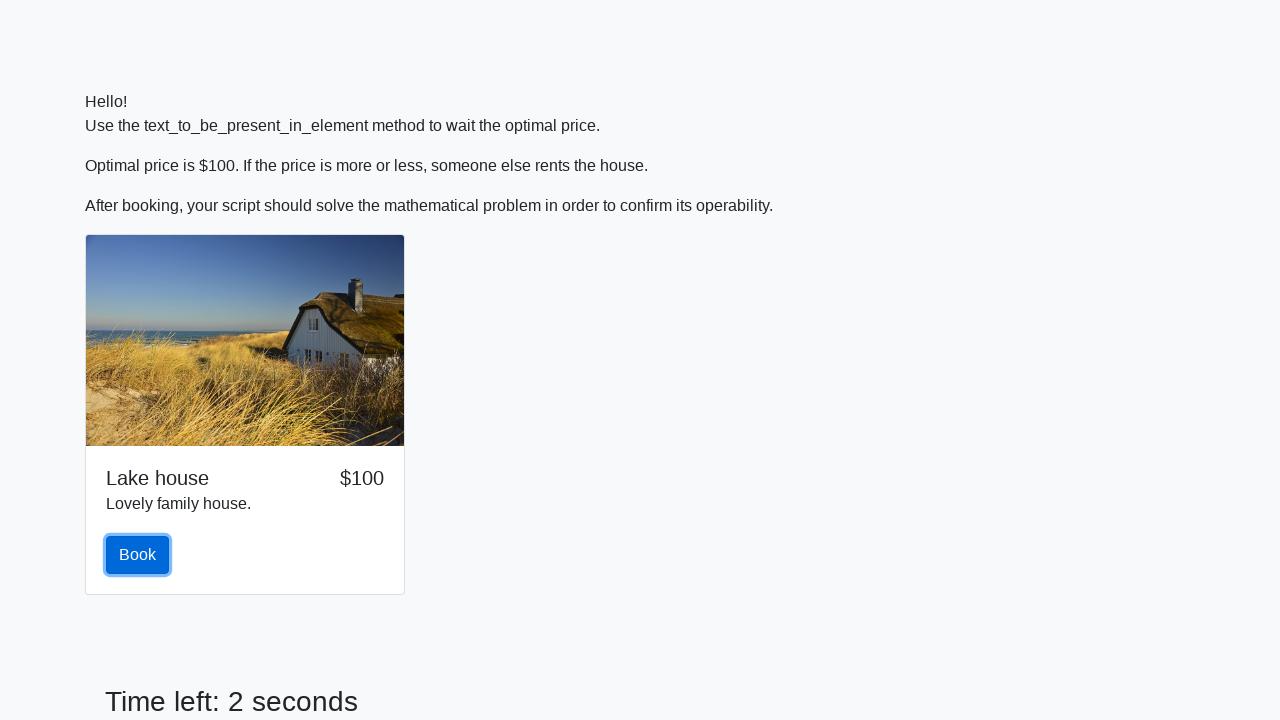

Filled answer field with calculated value on #answer
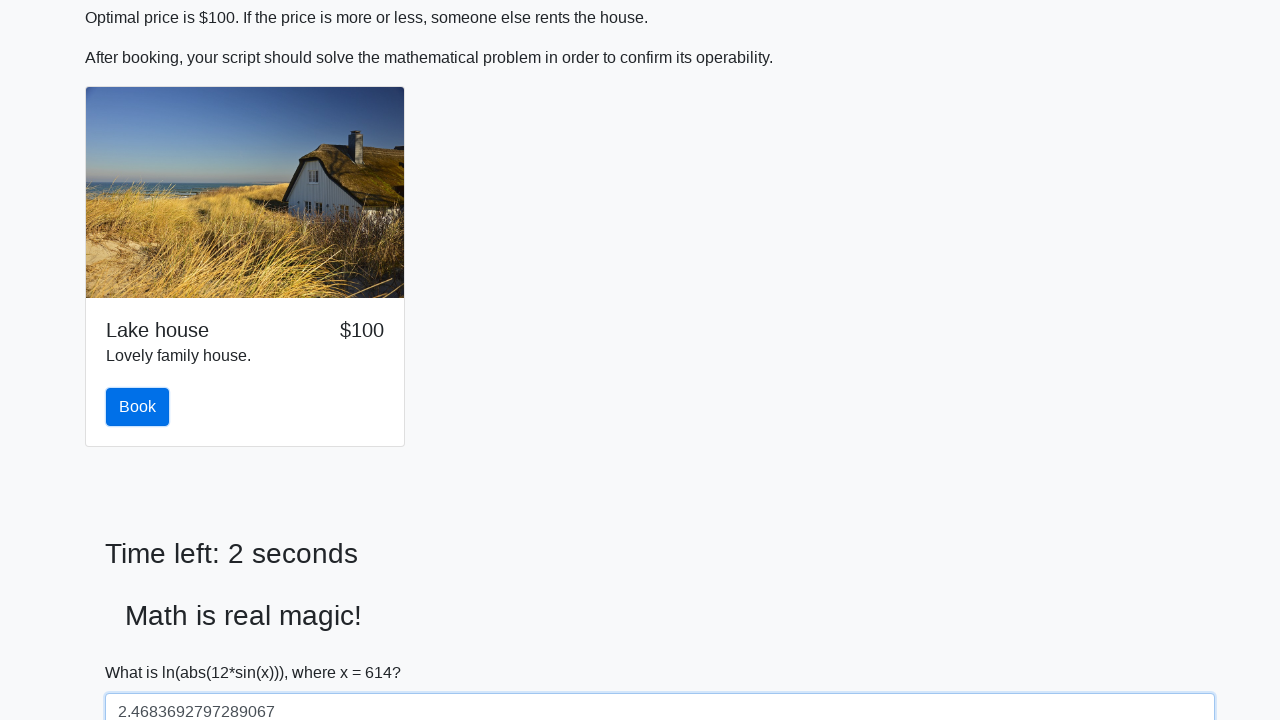

Clicked submit button to solve at (143, 651) on #solve
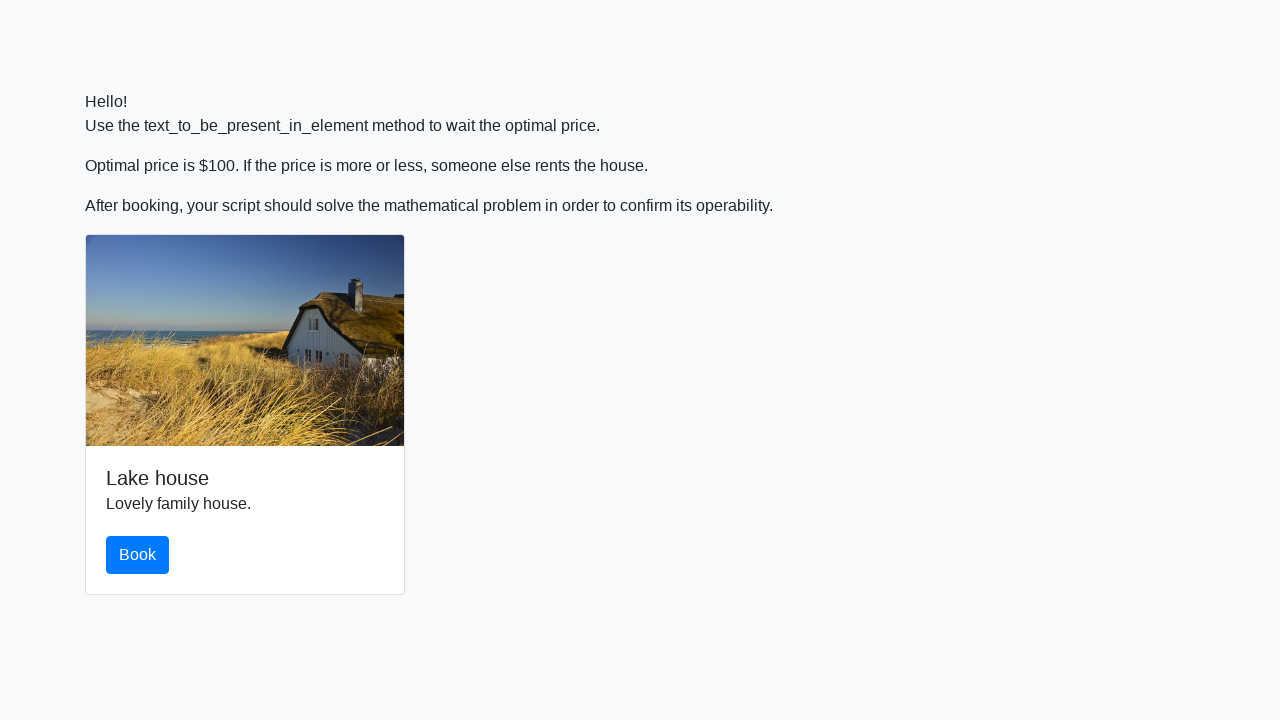

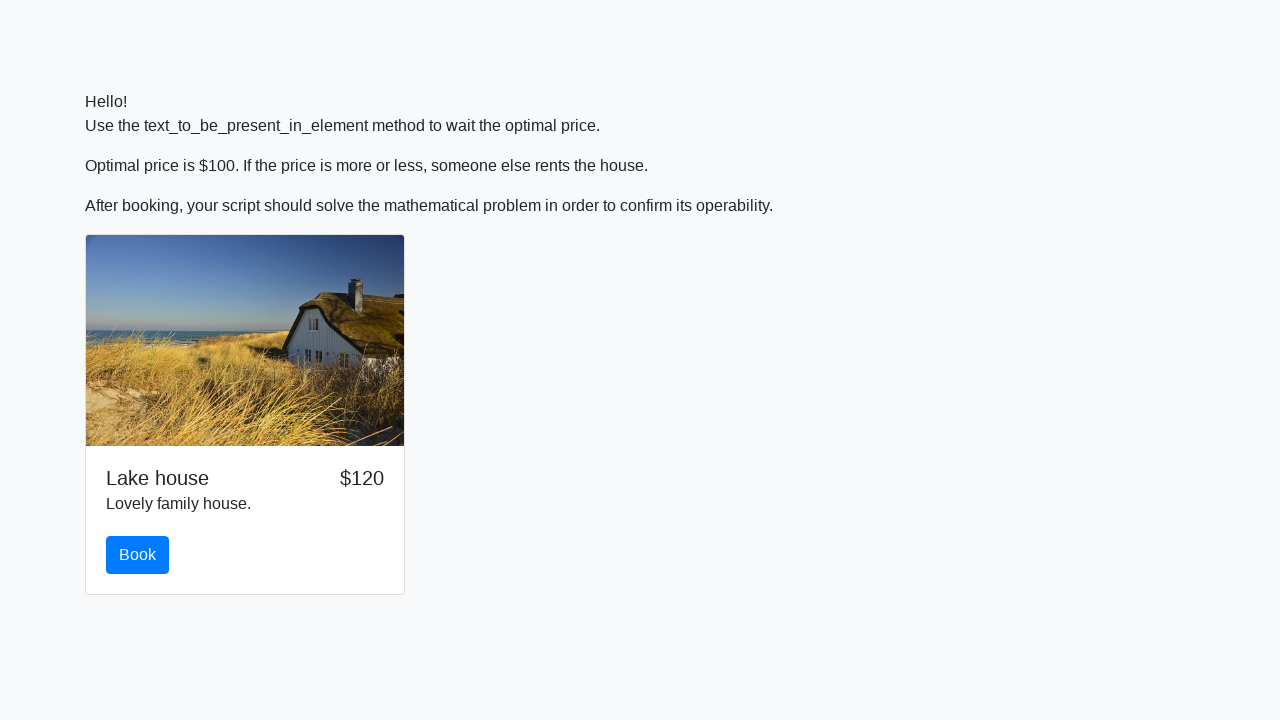